Navigates to tecobytes.com and retrieves the page title to verify the page loads correctly

Starting URL: https://tecobytes.com

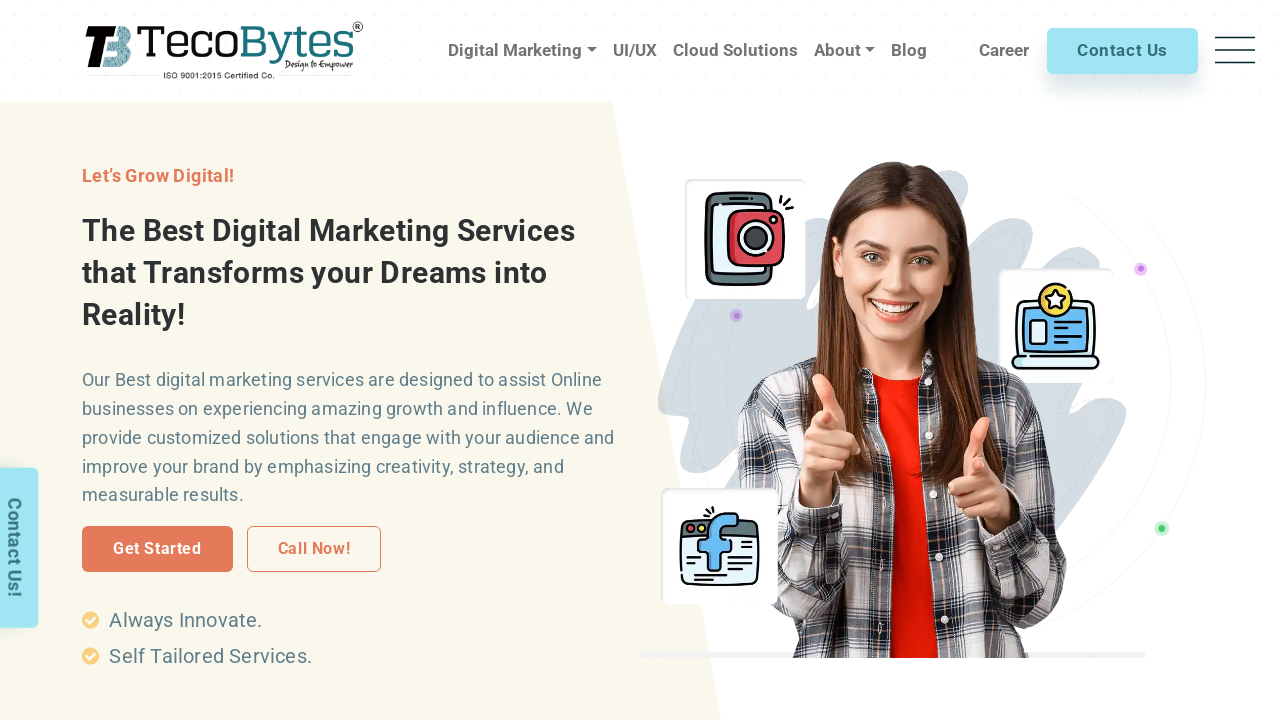

Waited for page to load (domcontentloaded state)
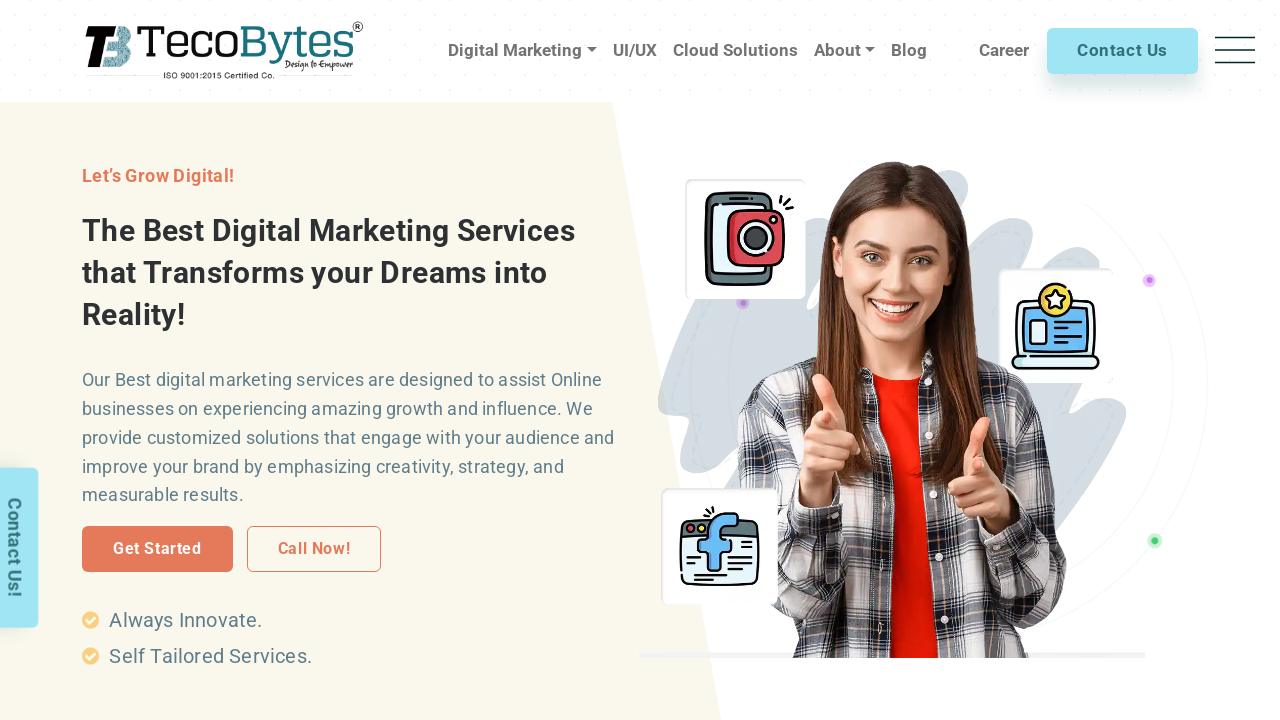

Retrieved page title from tecobytes.com
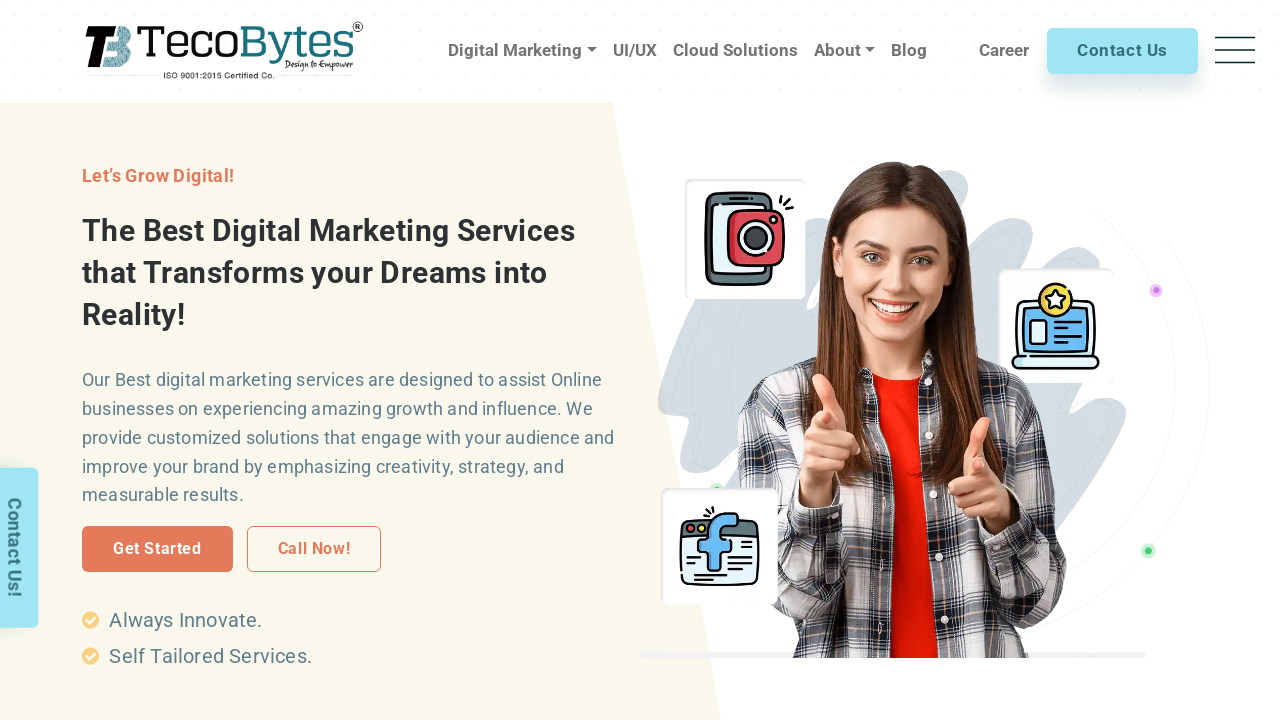

Verified page title is not empty
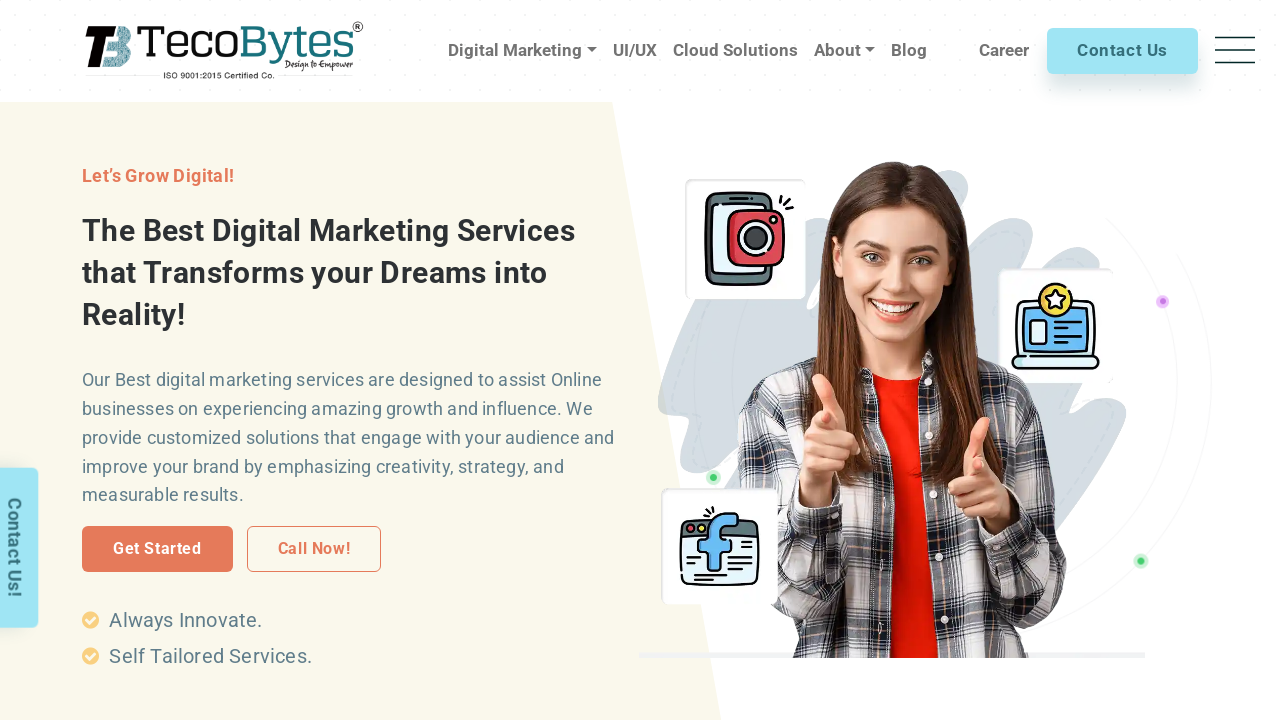

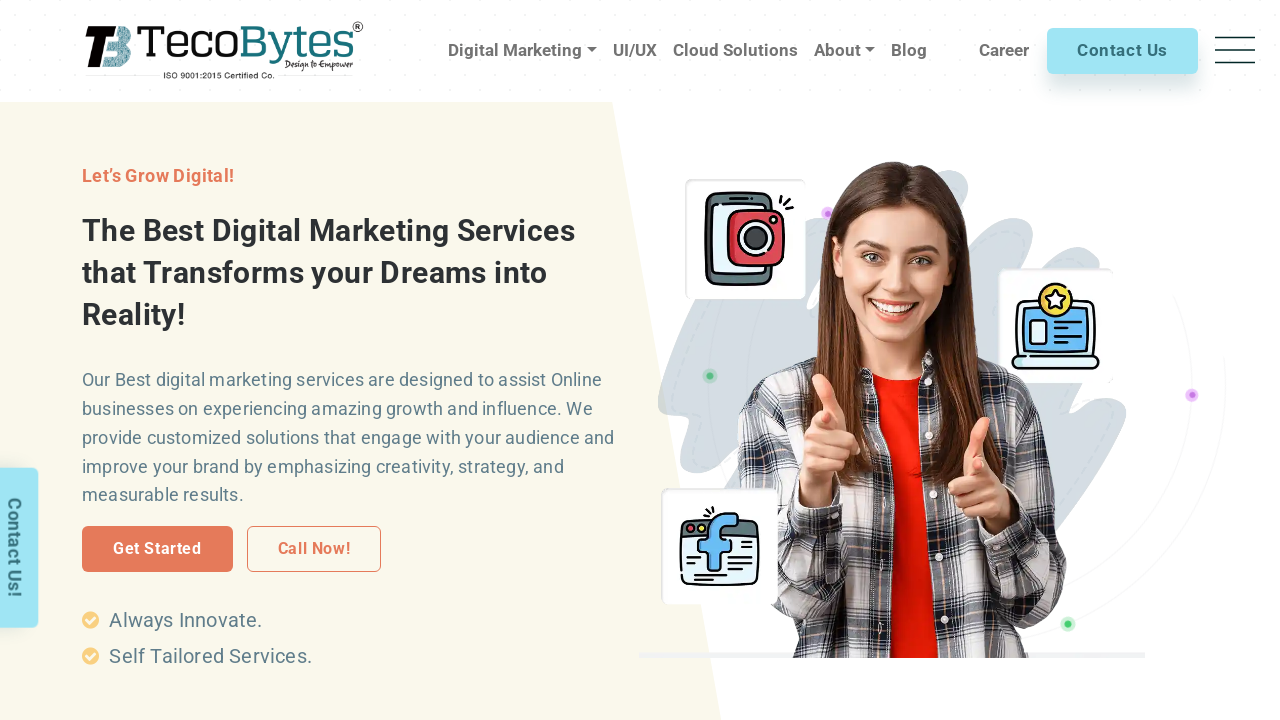